Tests the DemoQA Buttons functionality by performing double-click, right-click (context click), and single-click actions on different buttons.

Starting URL: https://demoqa.com

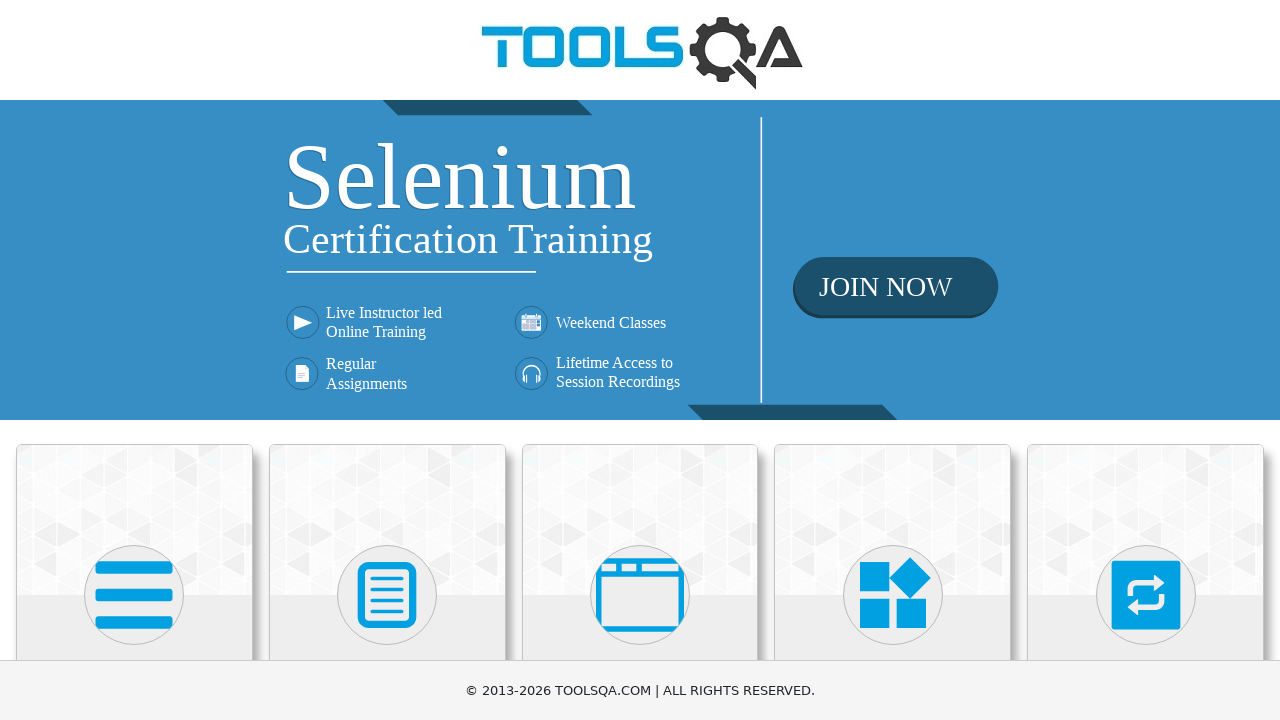

Clicked on Elements menu card at (134, 595) on (//div[@class='avatar mx-auto white'])[1]
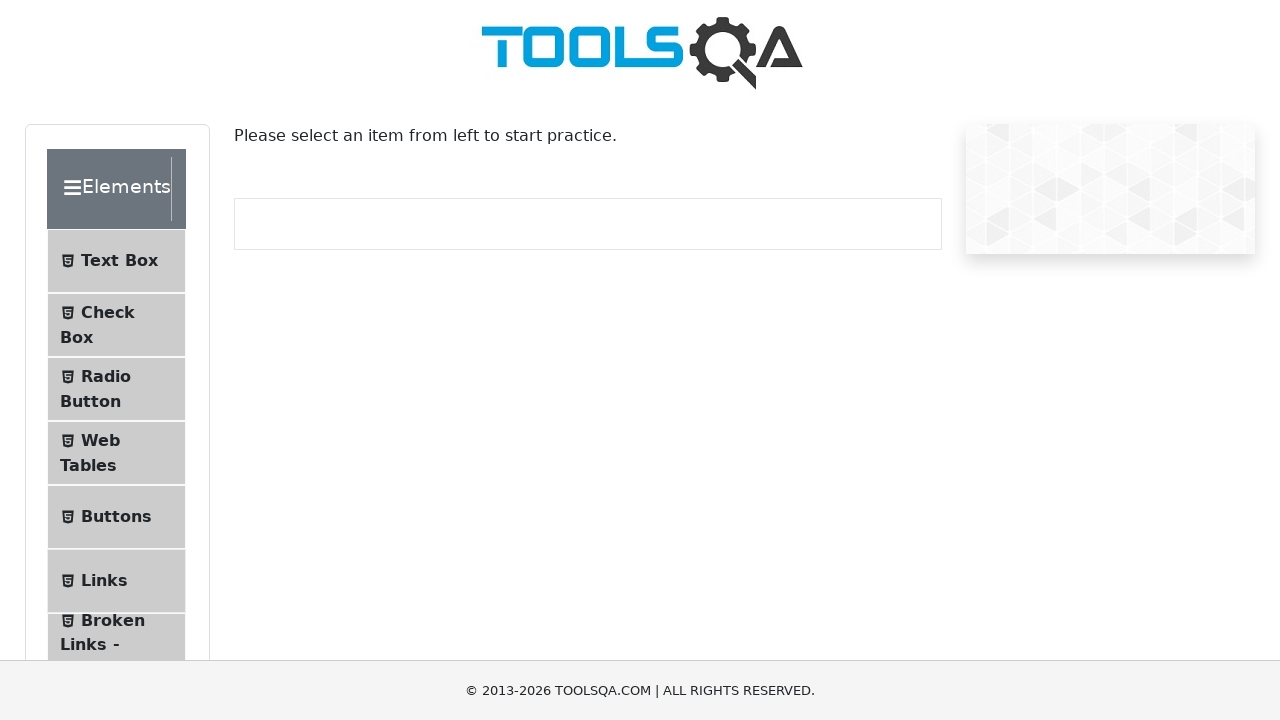

Clicked on Buttons submenu at (116, 517) on #item-4
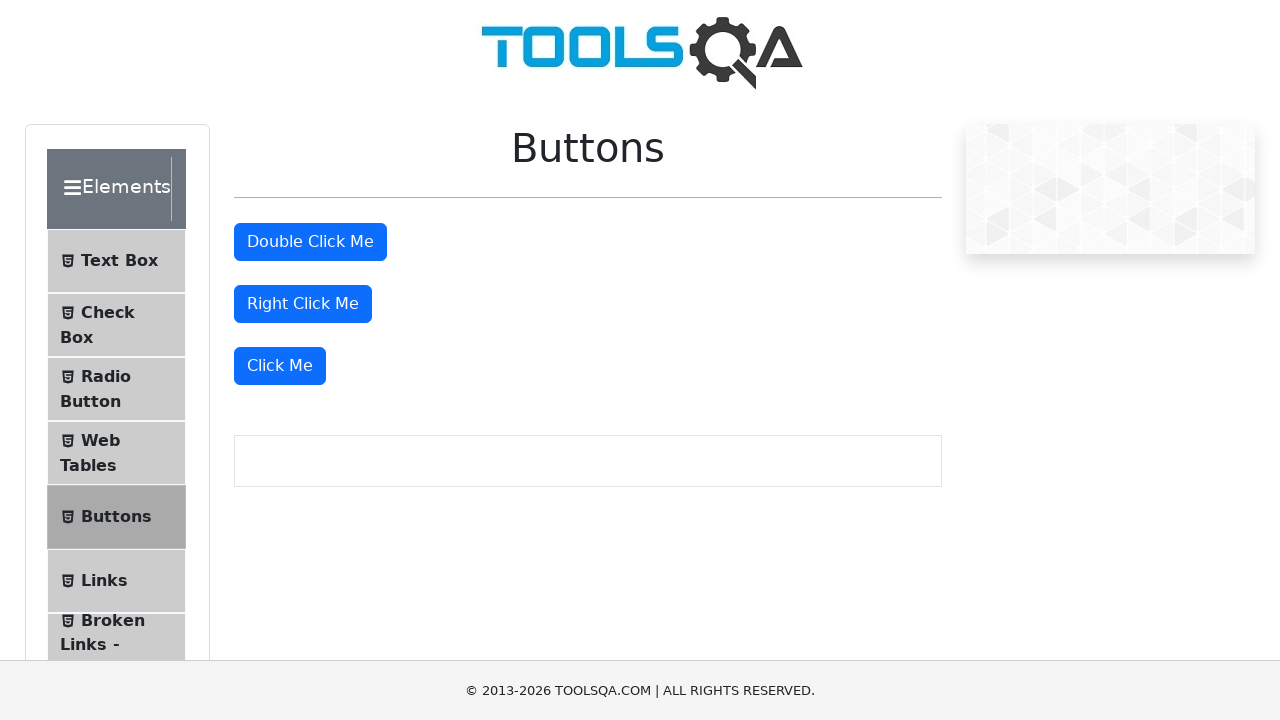

Double-clicked on the double click button at (310, 242) on #doubleClickBtn
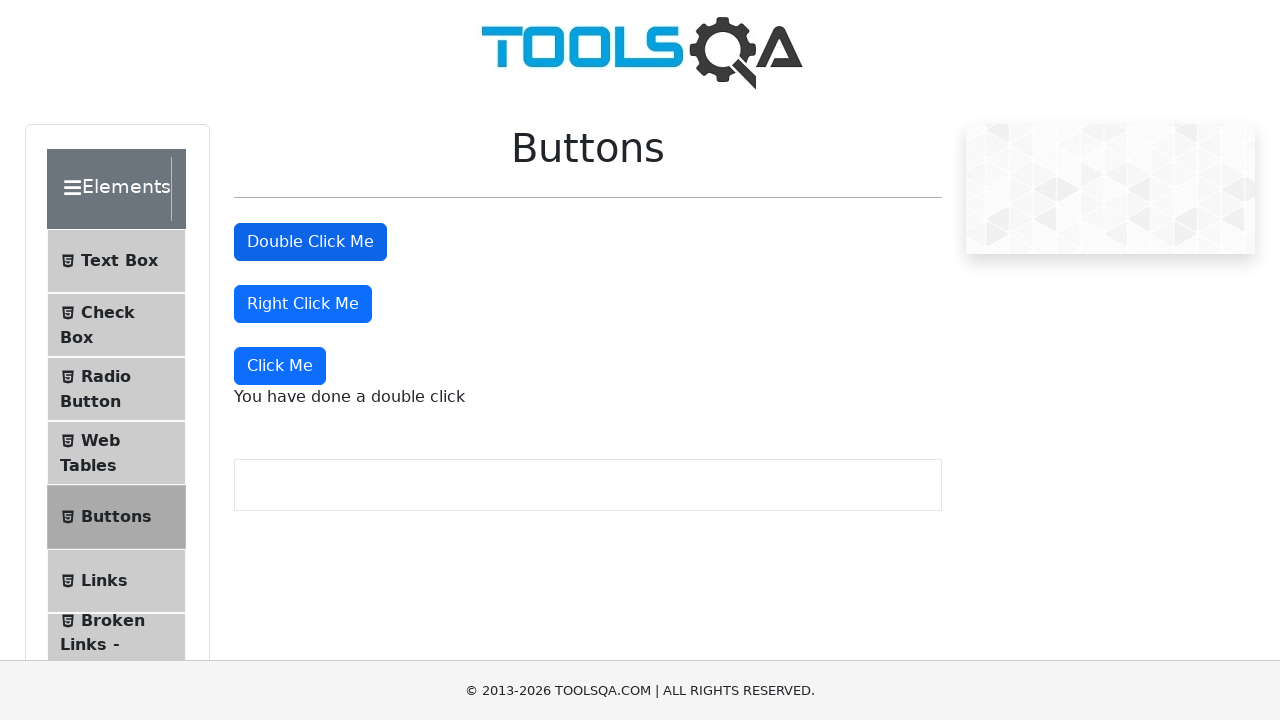

Right-clicked on the right click button at (303, 304) on #rightClickBtn
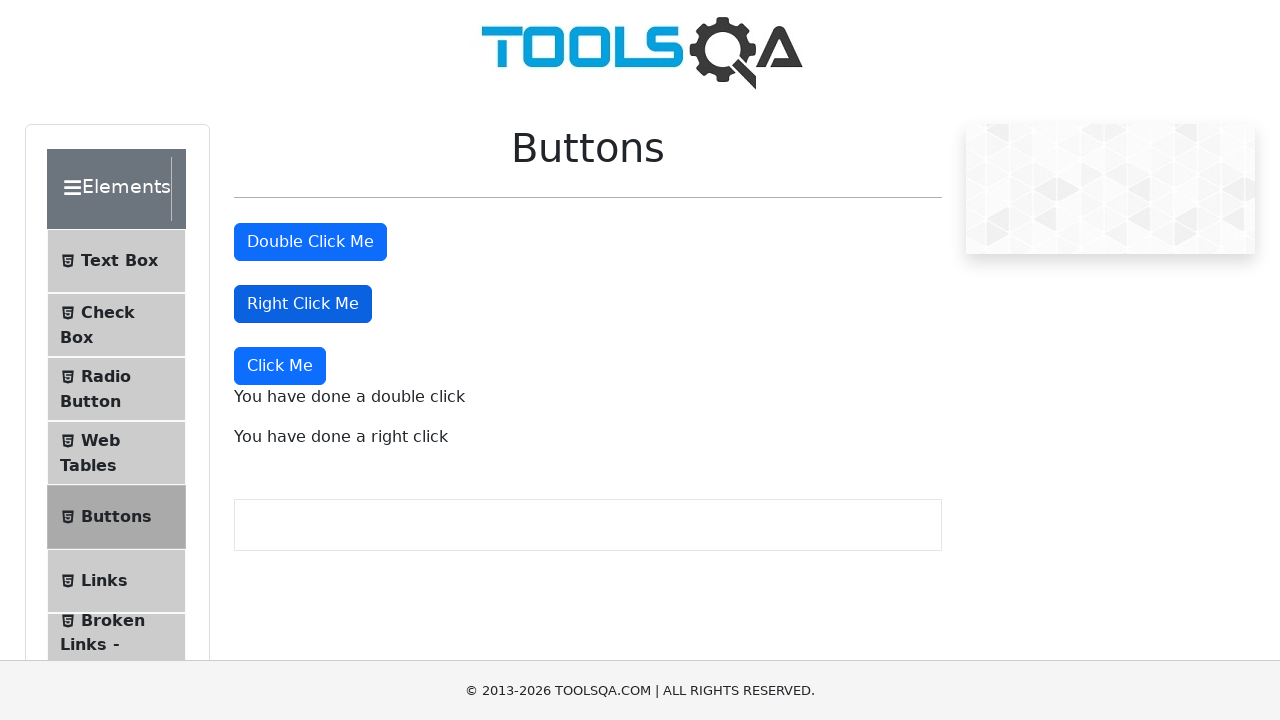

Single-clicked on the Click Me button at (280, 366) on (//button[normalize-space()='Click Me'])[1]
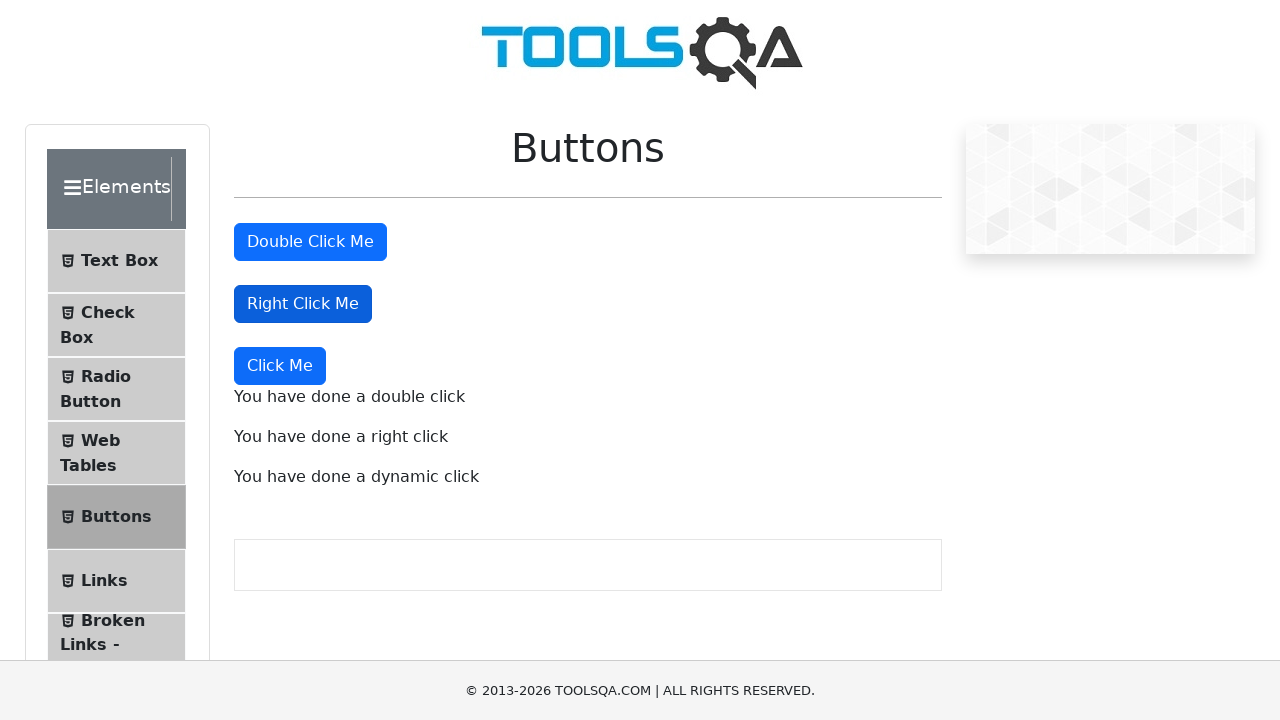

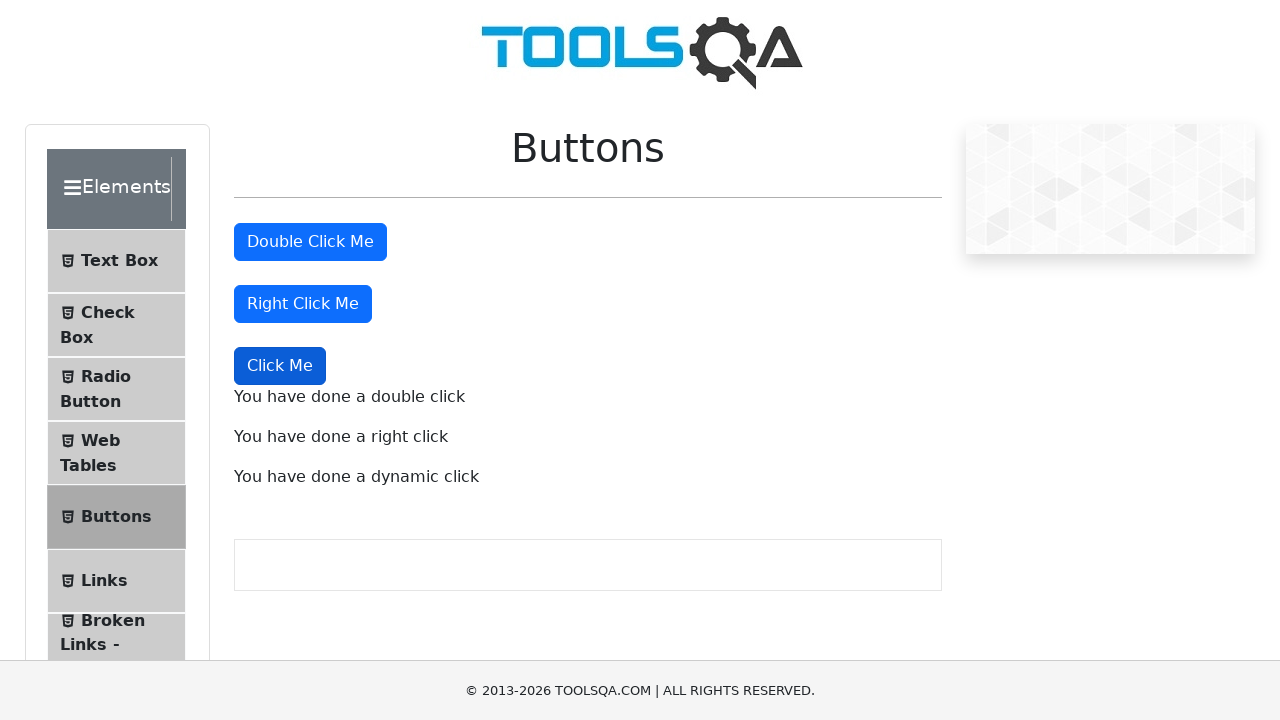